Tests clearing the complete state of all items by checking then unchecking the toggle all

Starting URL: https://demo.playwright.dev/todomvc

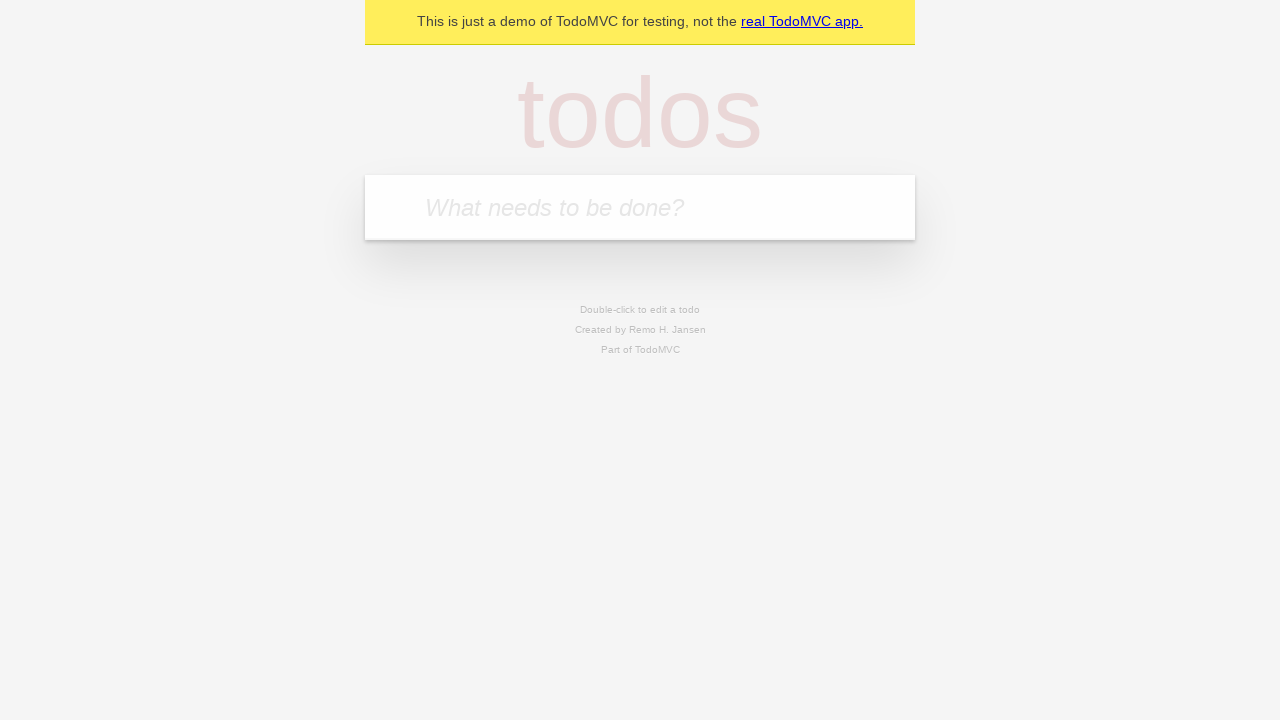

Filled todo input with 'buy some cheese' on internal:attr=[placeholder="What needs to be done?"i]
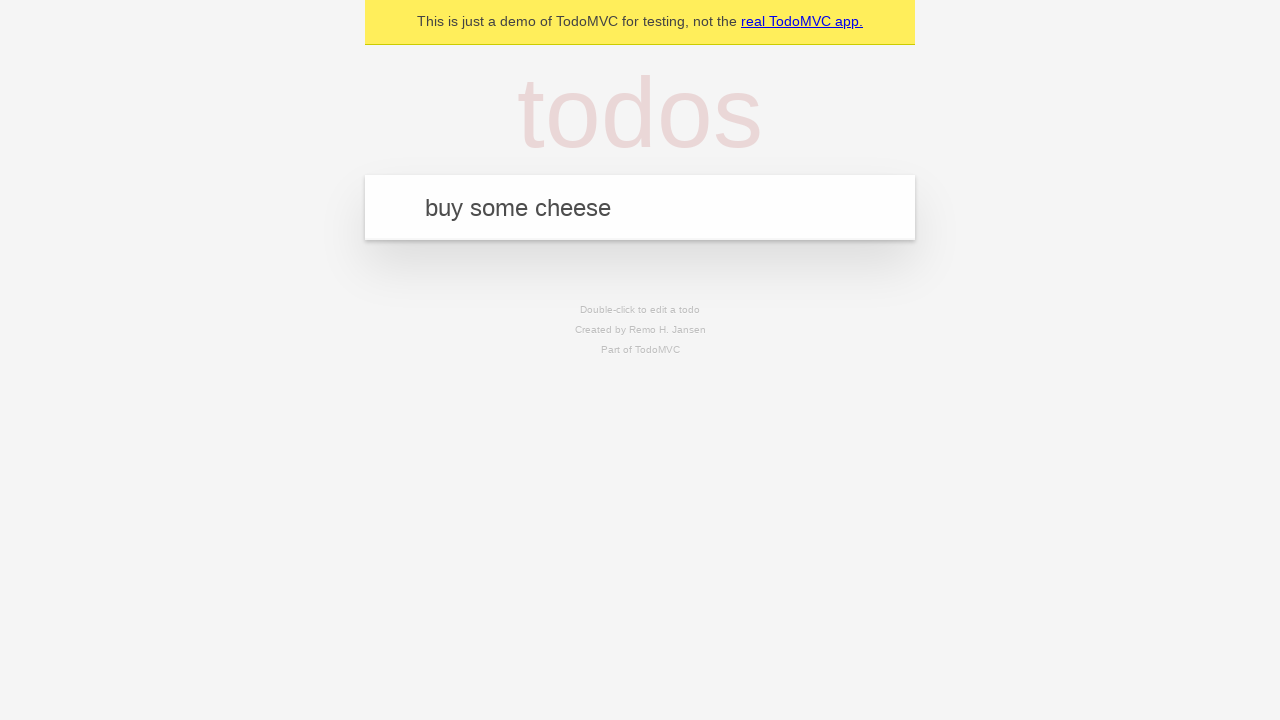

Pressed Enter to create todo 'buy some cheese' on internal:attr=[placeholder="What needs to be done?"i]
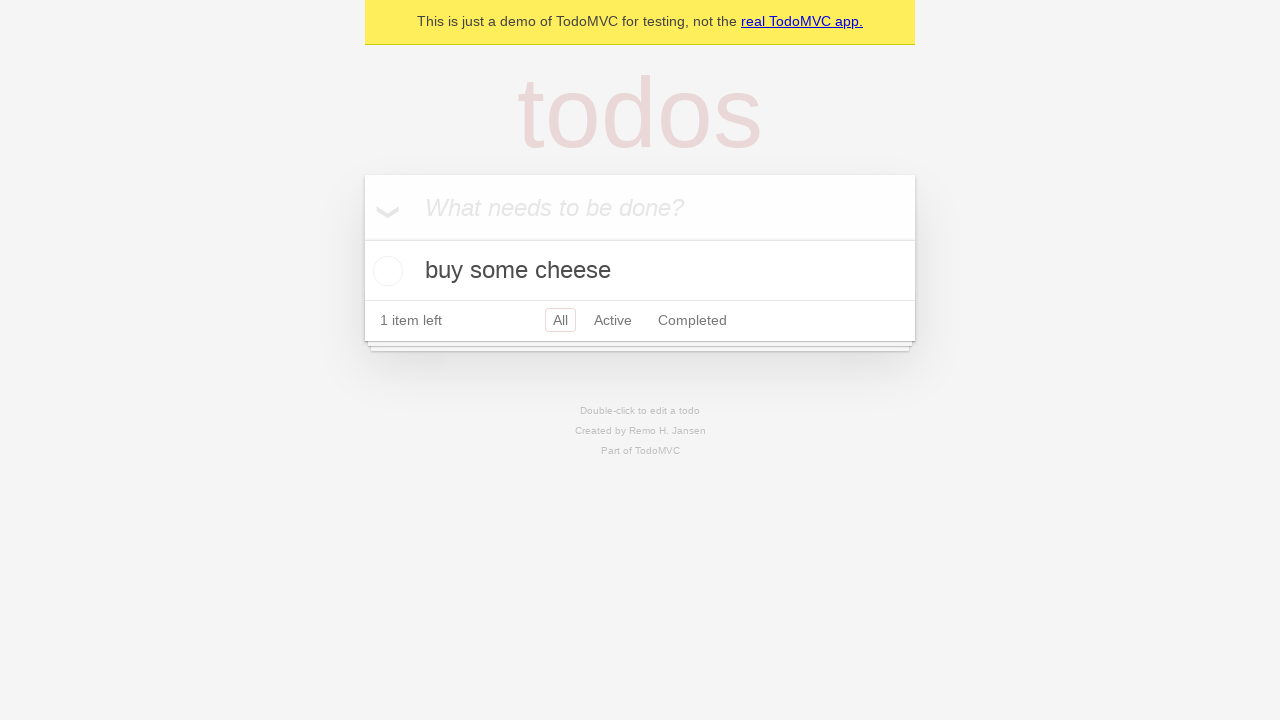

Filled todo input with 'feed the cat' on internal:attr=[placeholder="What needs to be done?"i]
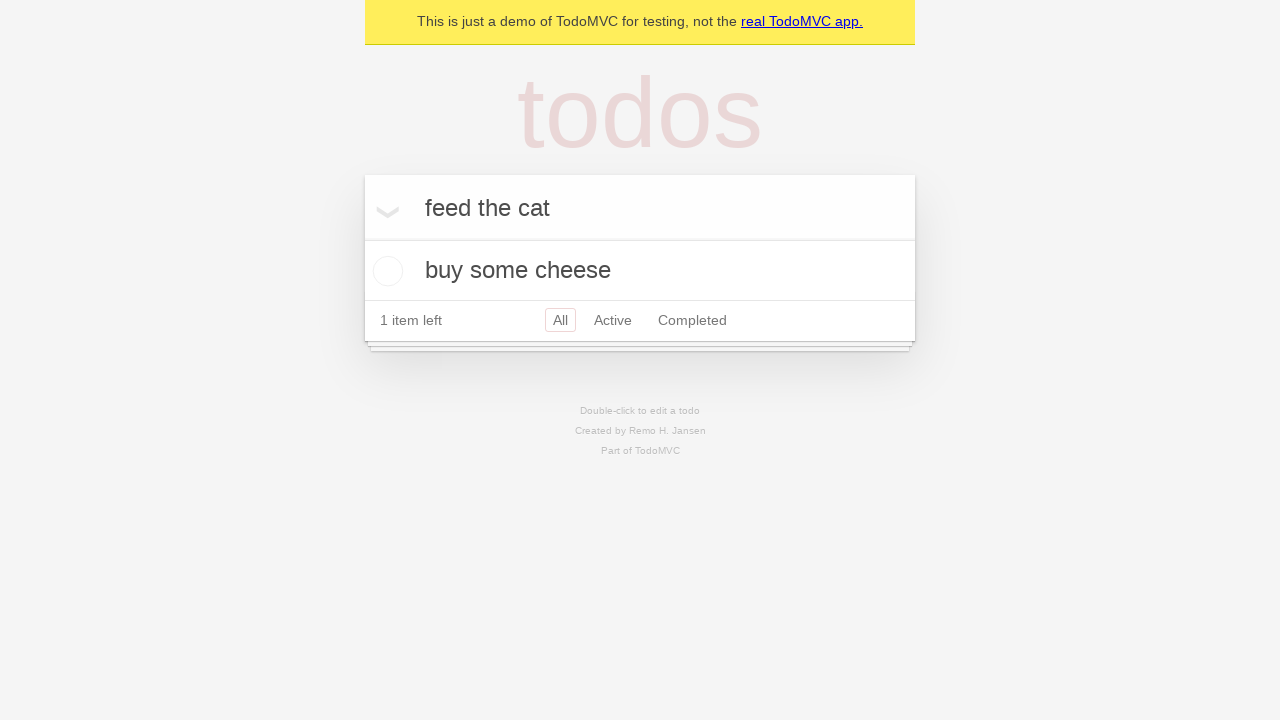

Pressed Enter to create todo 'feed the cat' on internal:attr=[placeholder="What needs to be done?"i]
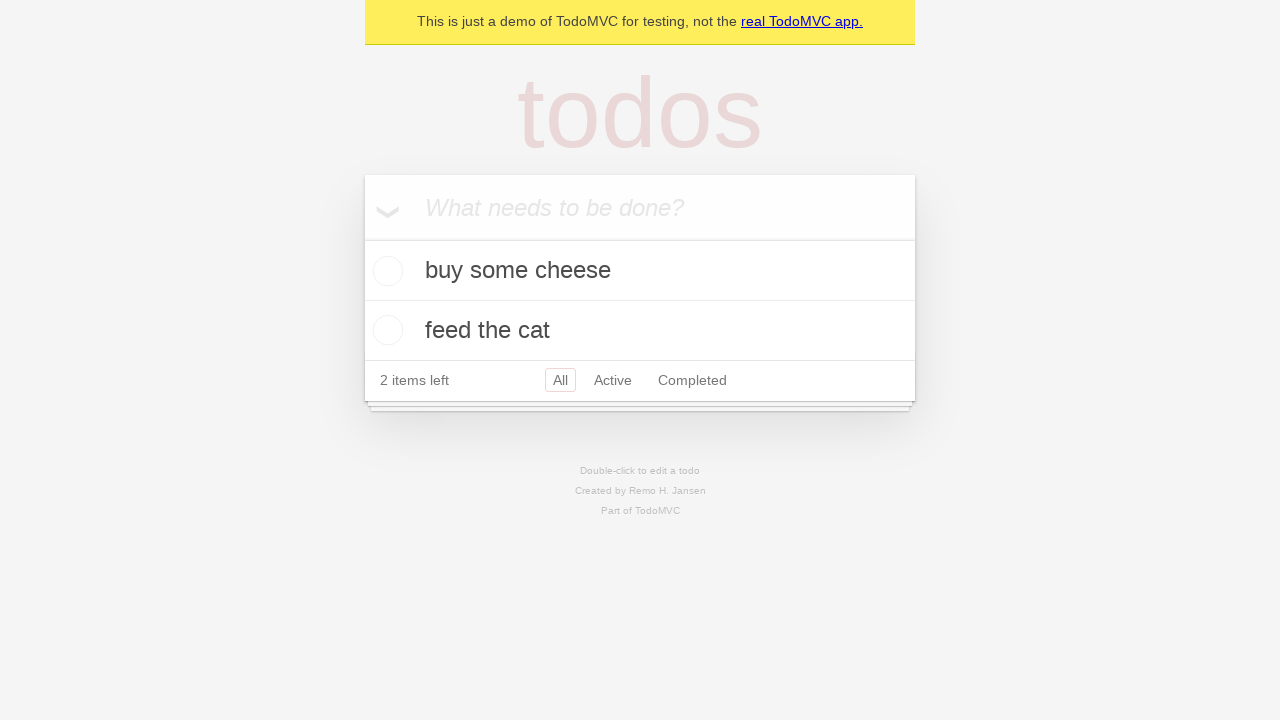

Filled todo input with 'book a doctors appointment' on internal:attr=[placeholder="What needs to be done?"i]
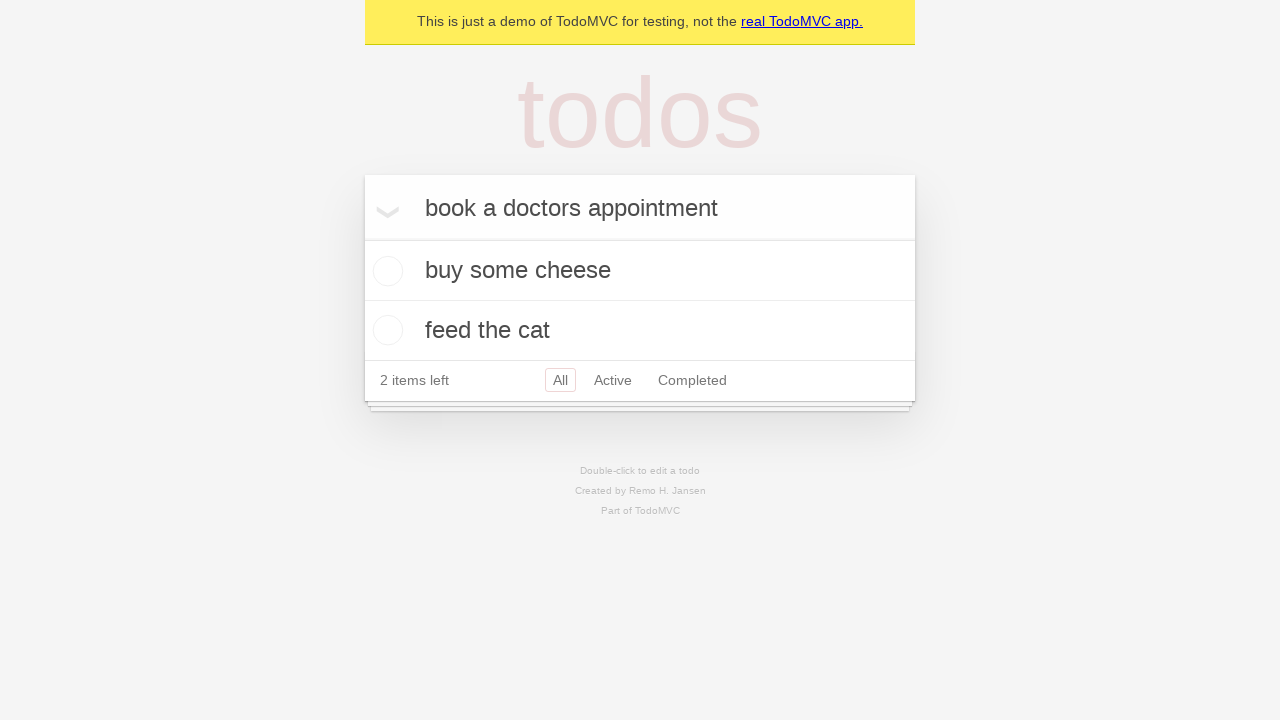

Pressed Enter to create todo 'book a doctors appointment' on internal:attr=[placeholder="What needs to be done?"i]
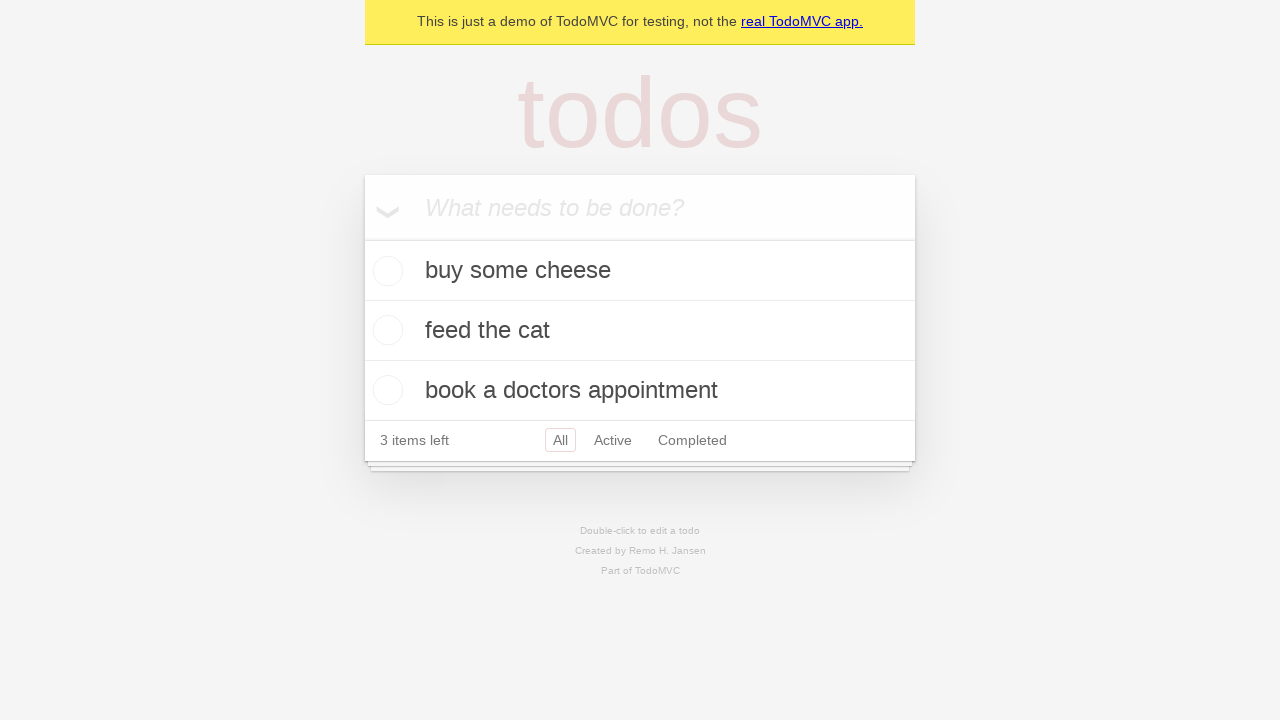

Waited for third todo item to appear
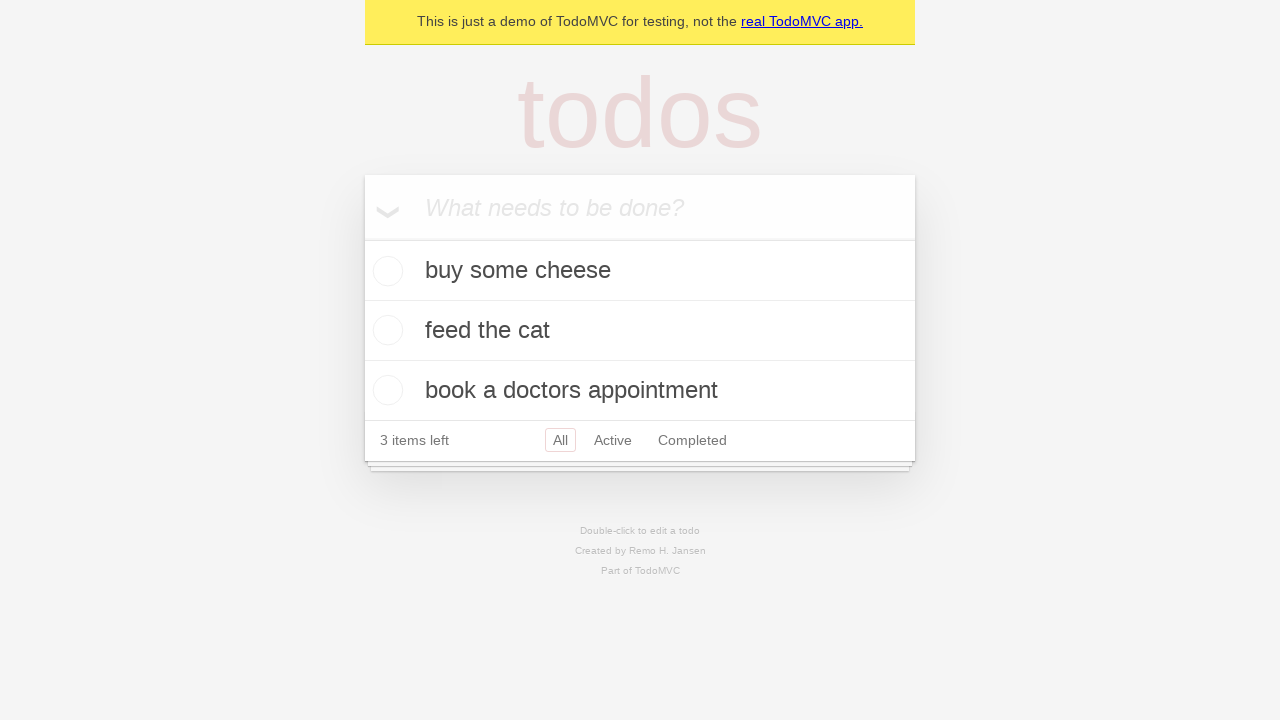

Checked toggle to mark all items as complete at (362, 238) on internal:label="Mark all as complete"i
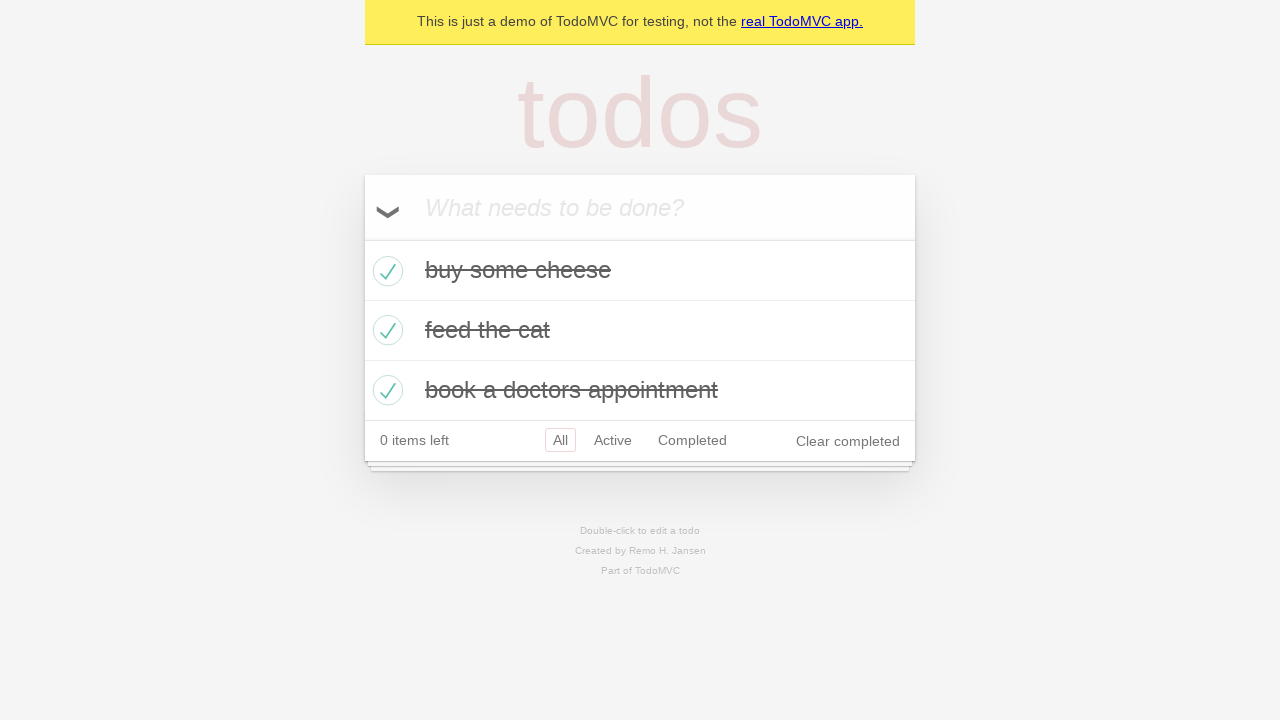

Unchecked toggle to clear complete state of all items at (362, 238) on internal:label="Mark all as complete"i
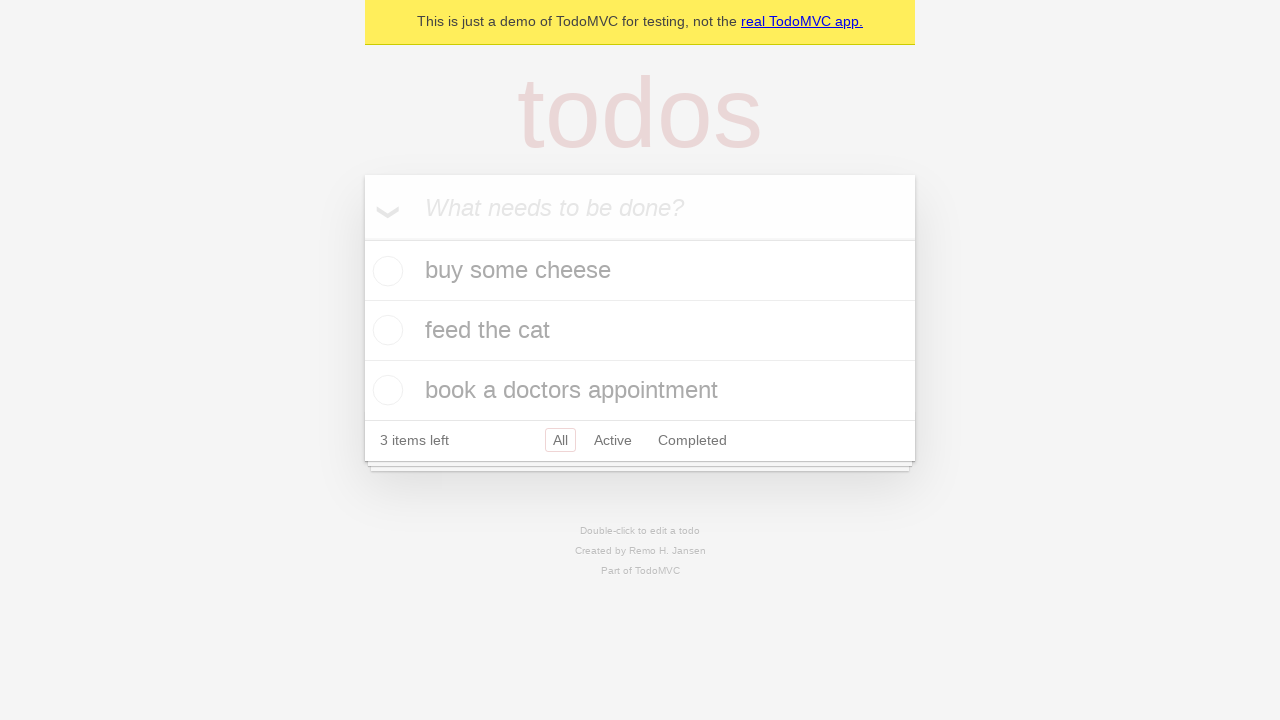

Waited 500ms for state transition to complete
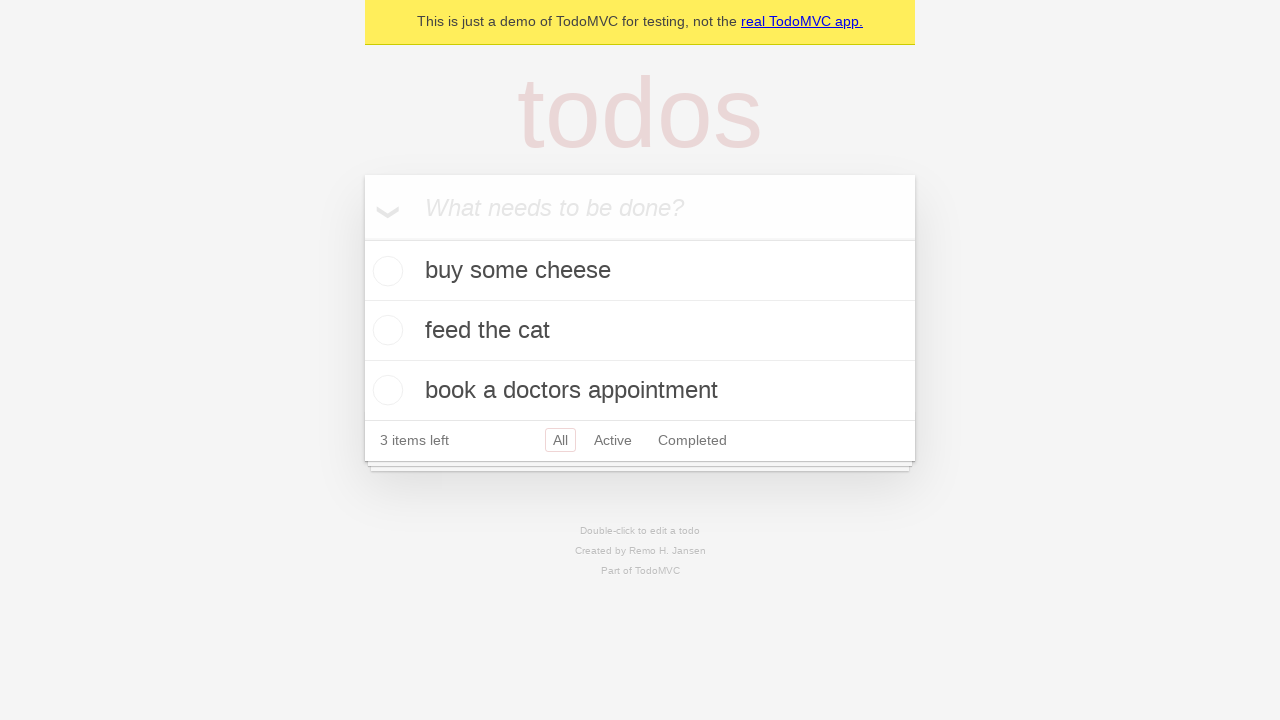

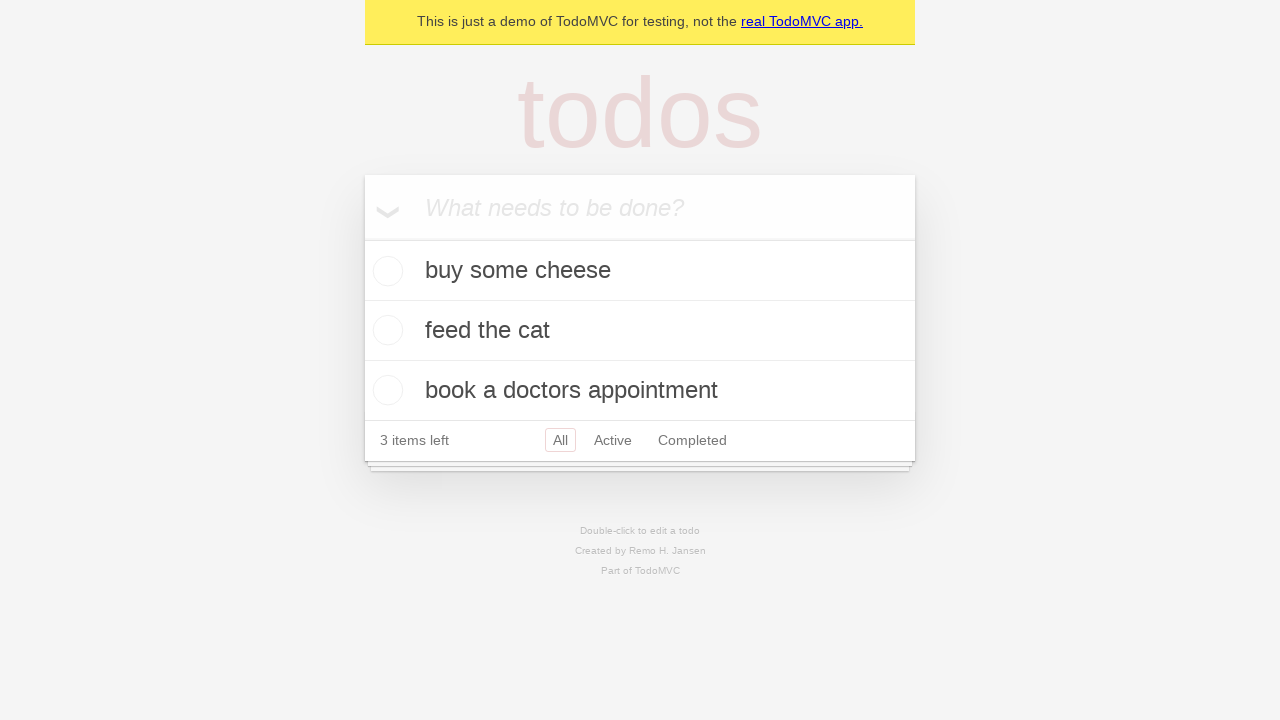